Solves a mathematical problem by retrieving a value from an element attribute, calculating the result, and submitting the form with checkbox and radio button selections

Starting URL: http://suninjuly.github.io/get_attribute.html

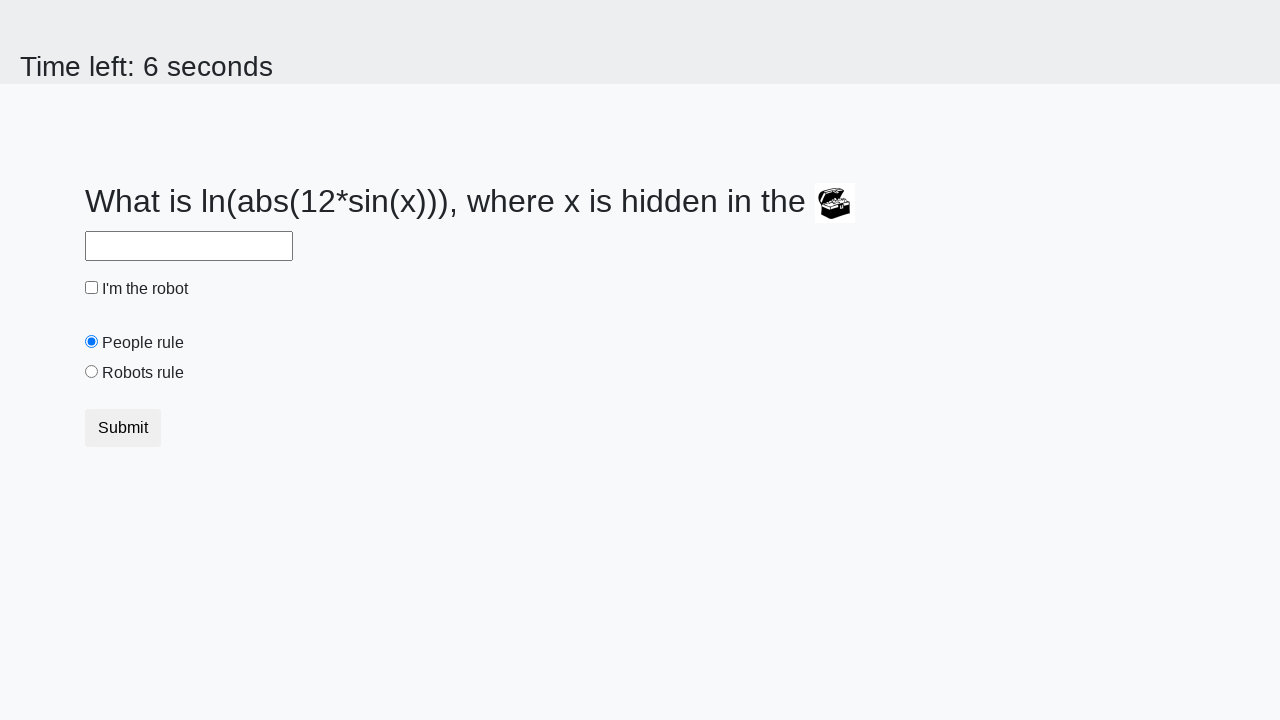

Located treasure element
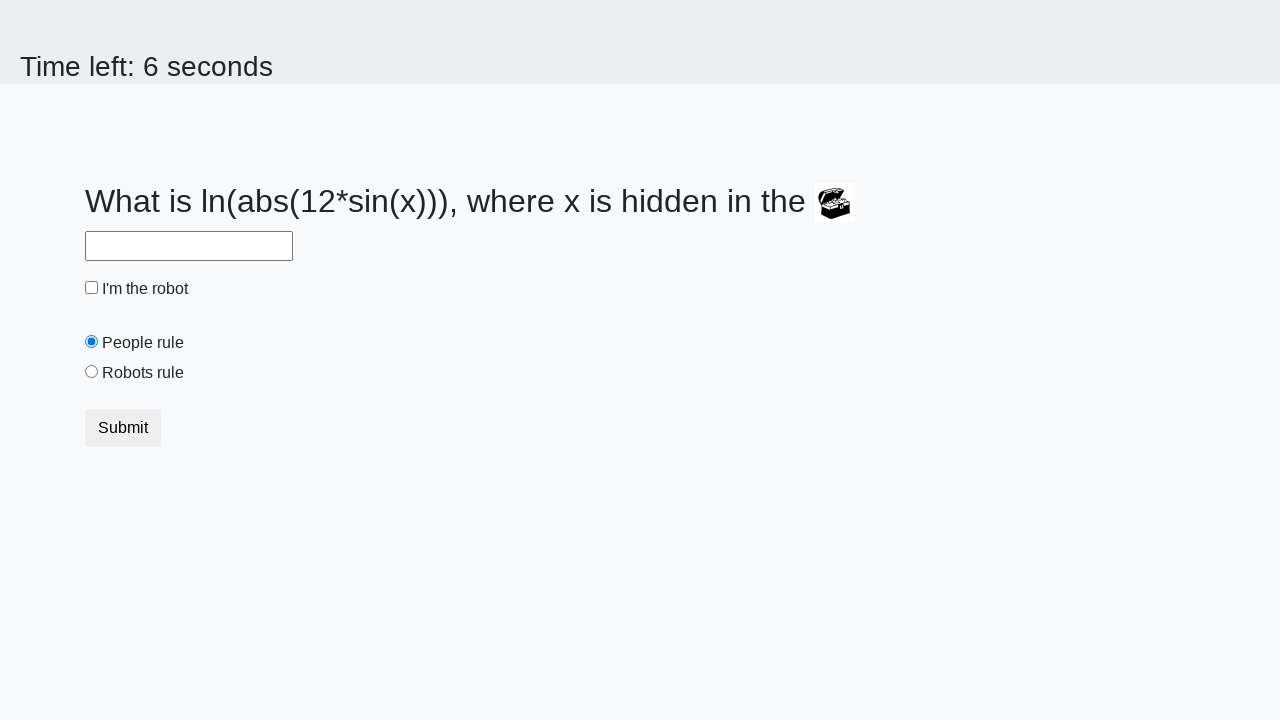

Retrieved valuex attribute from treasure element
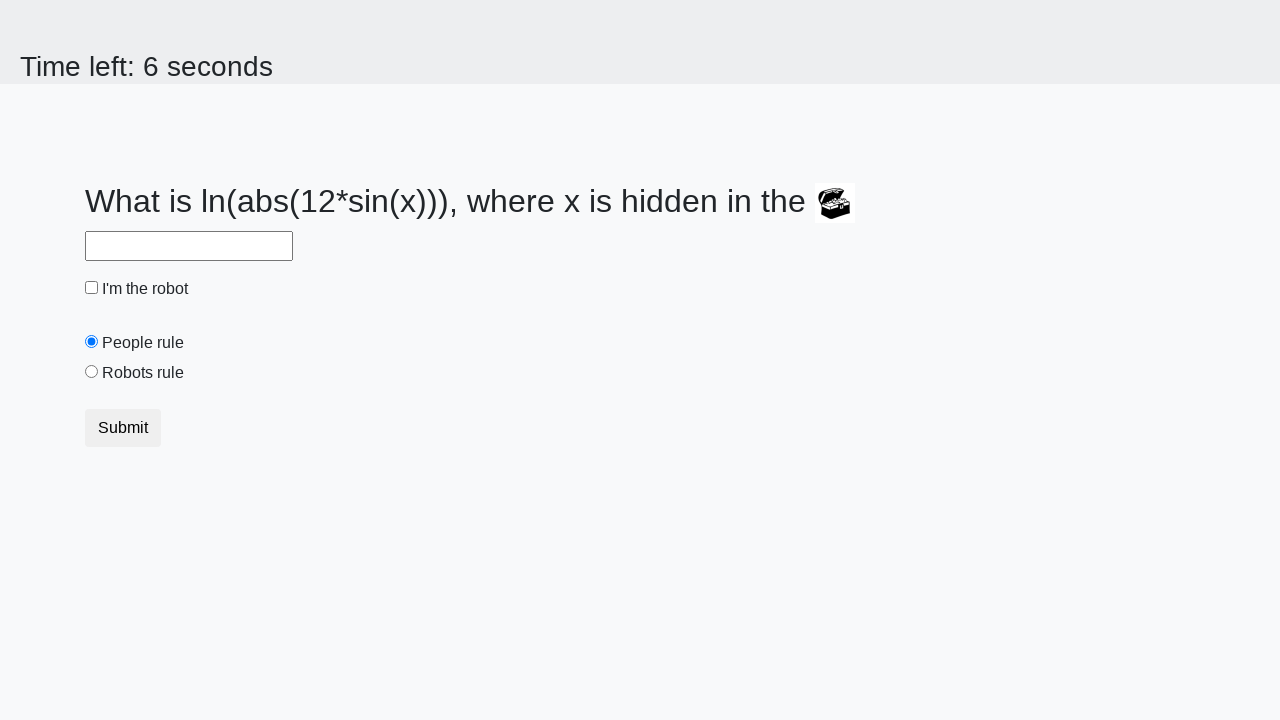

Calculated mathematical result from retrieved value
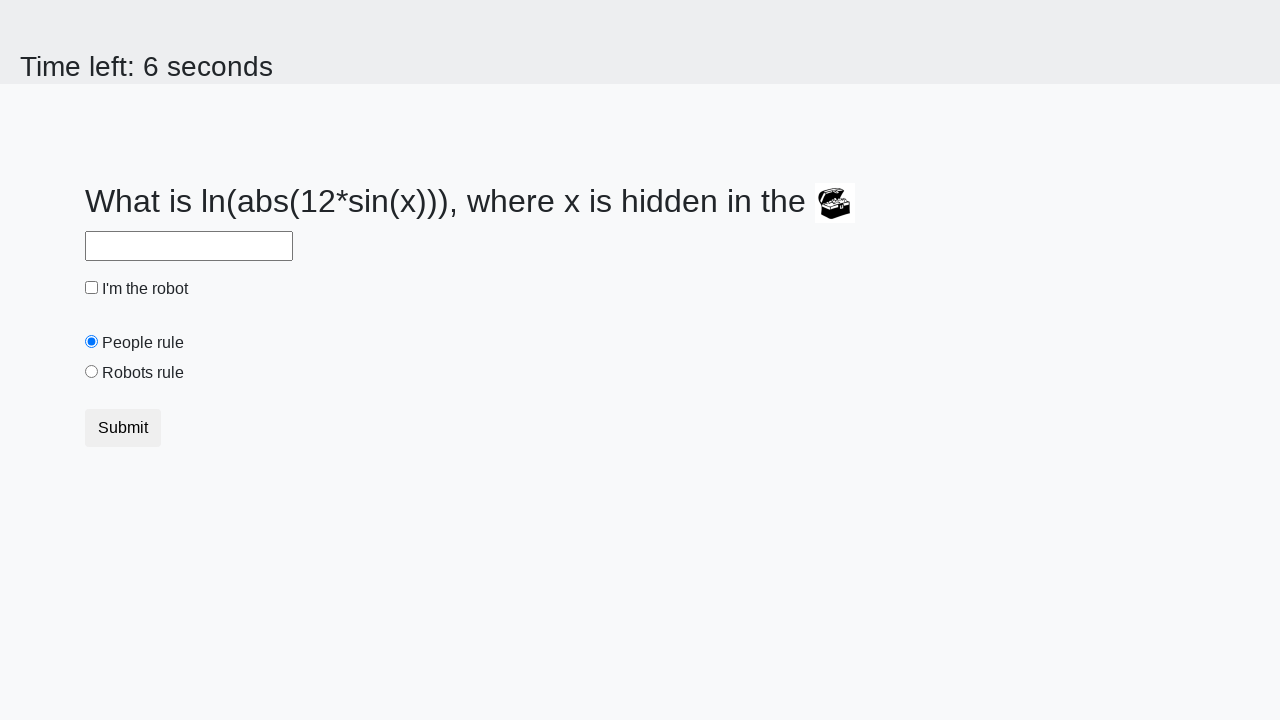

Filled answer field with calculated result on #answer
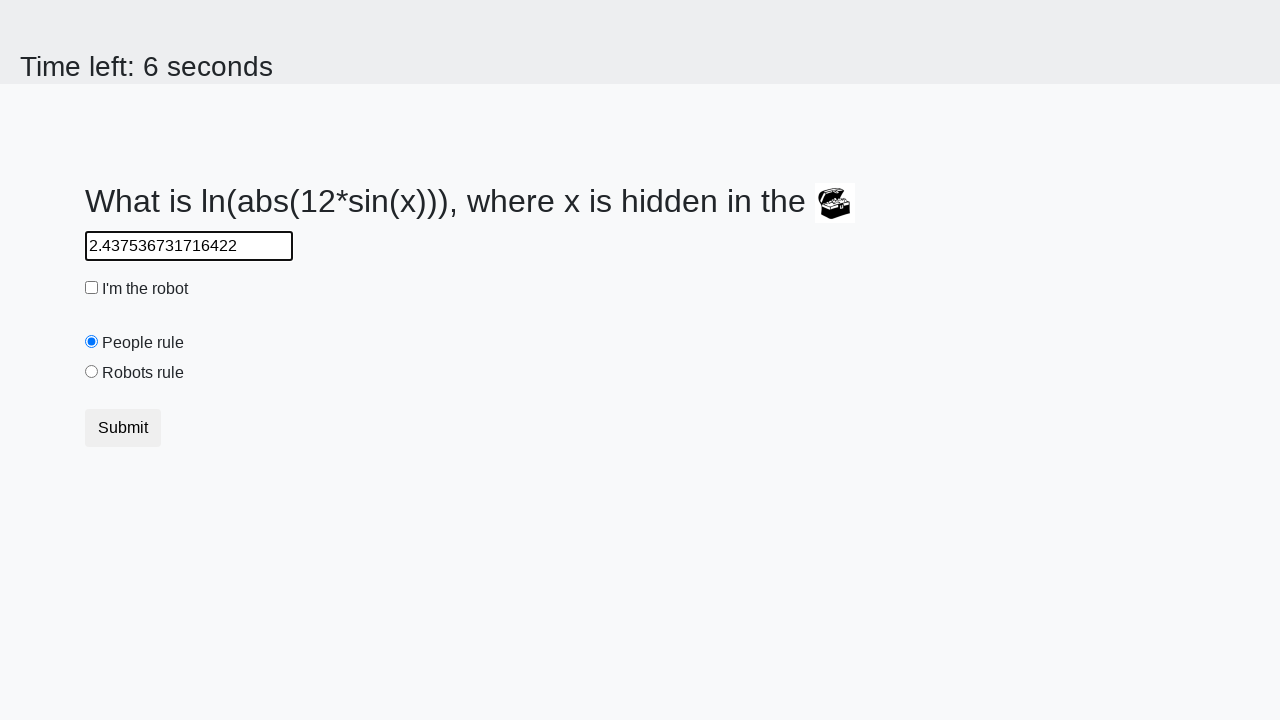

Checked the robot checkbox at (92, 288) on #robotCheckbox
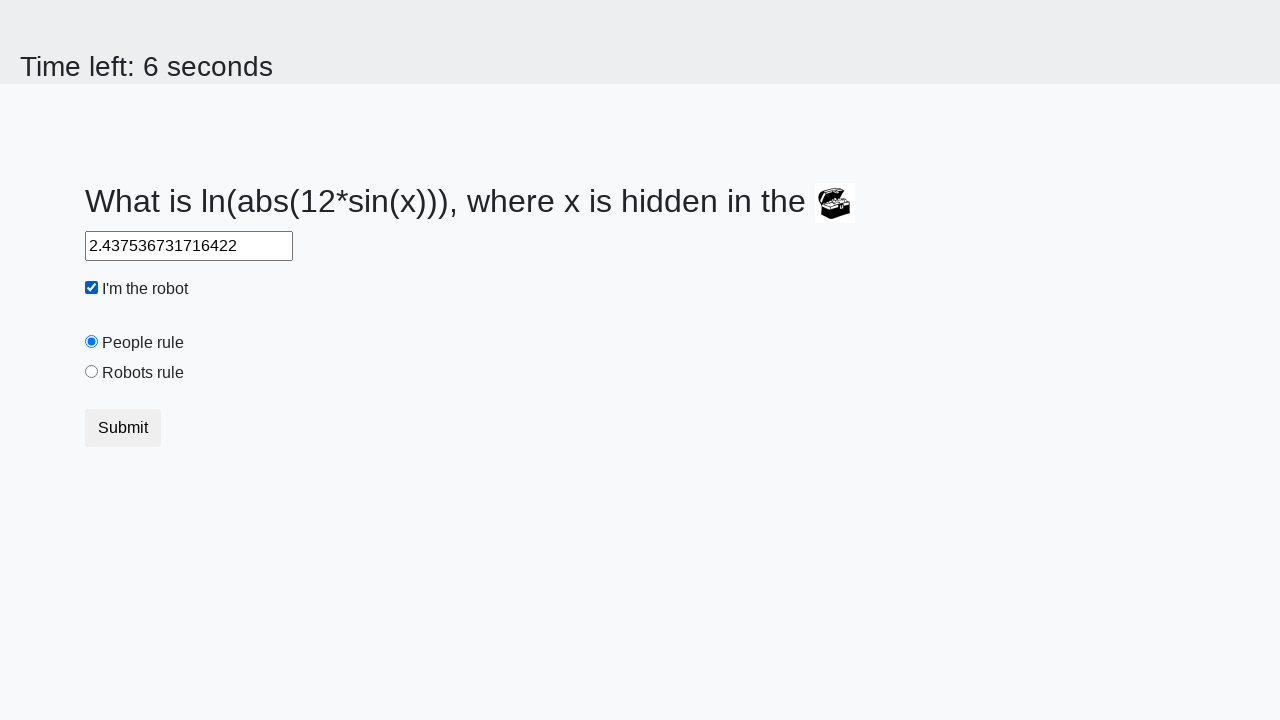

Selected the robots rule radio button at (92, 372) on #robotsRule
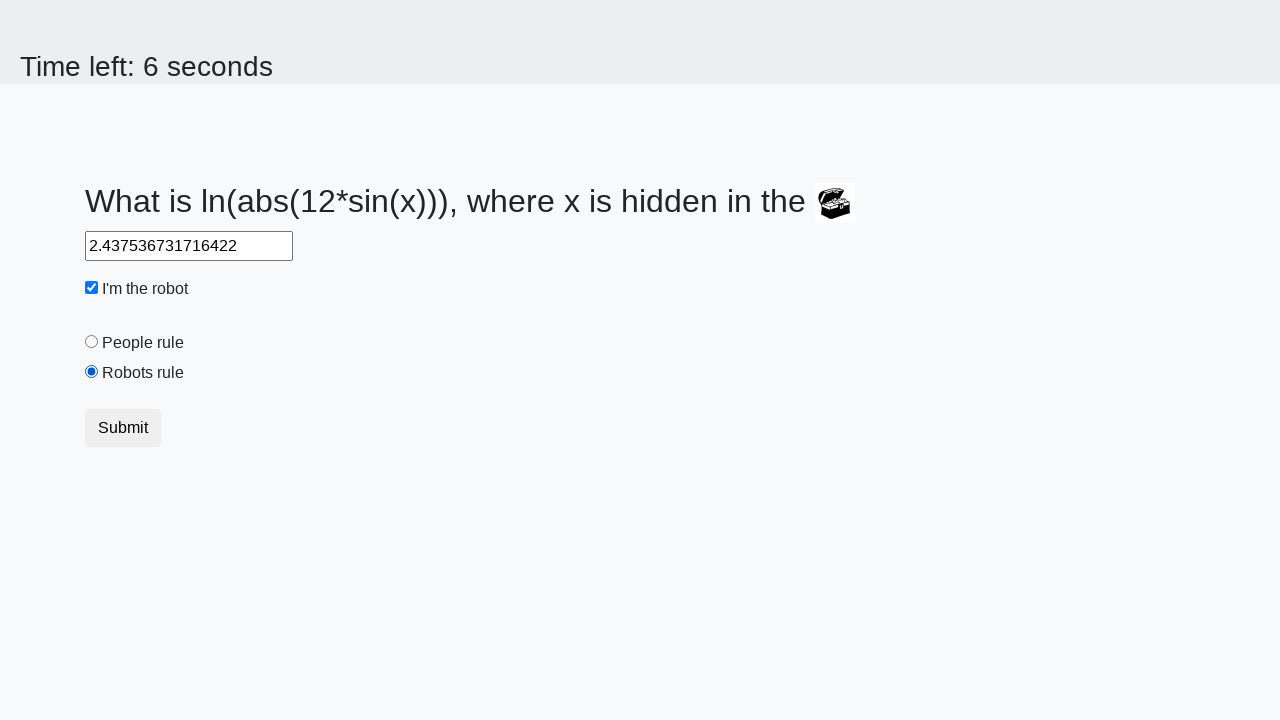

Submitted the form by clicking submit button at (123, 428) on button.btn
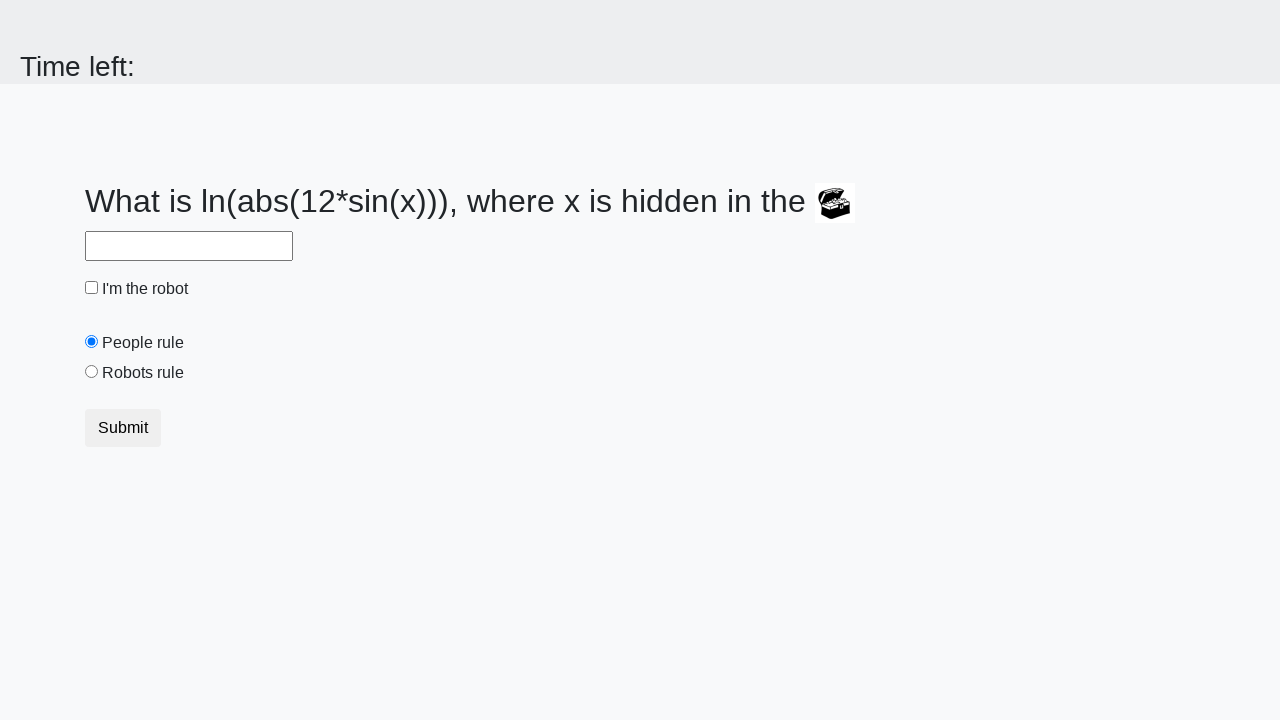

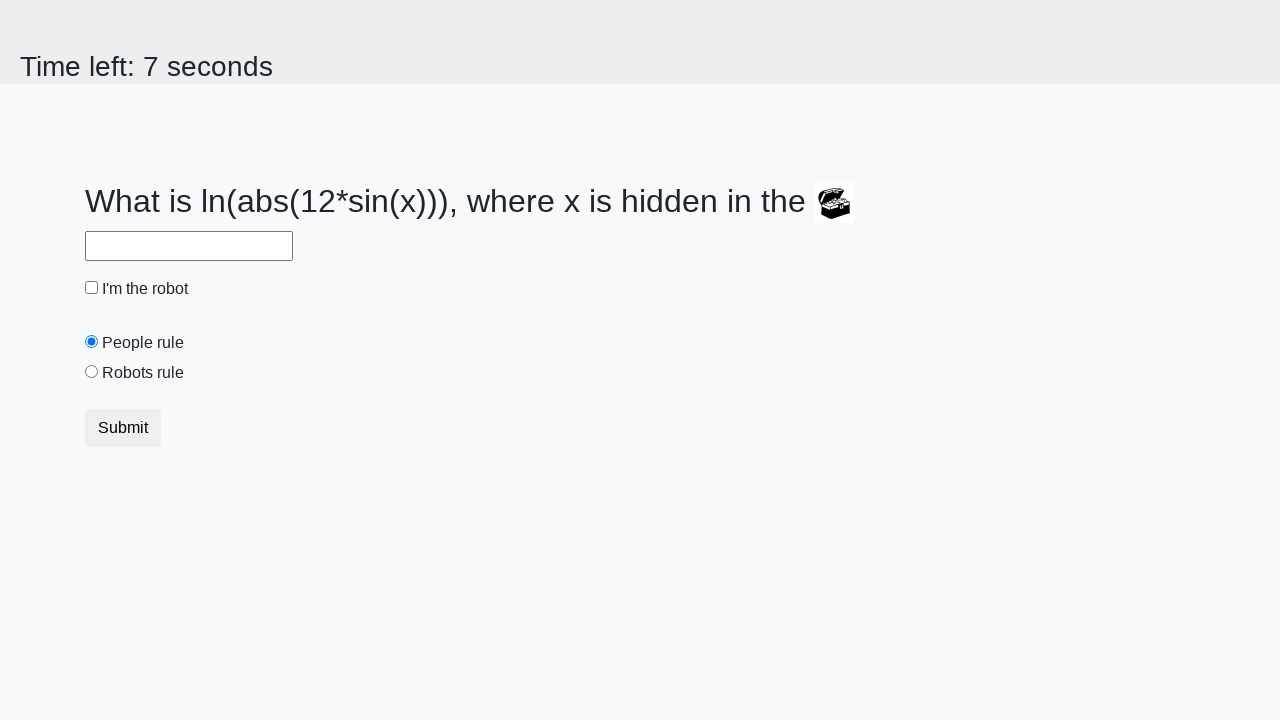